Tests navigating to the account creation page by clicking the Create Account button

Starting URL: https://carefulbitesfrontend.azurewebsites.net/

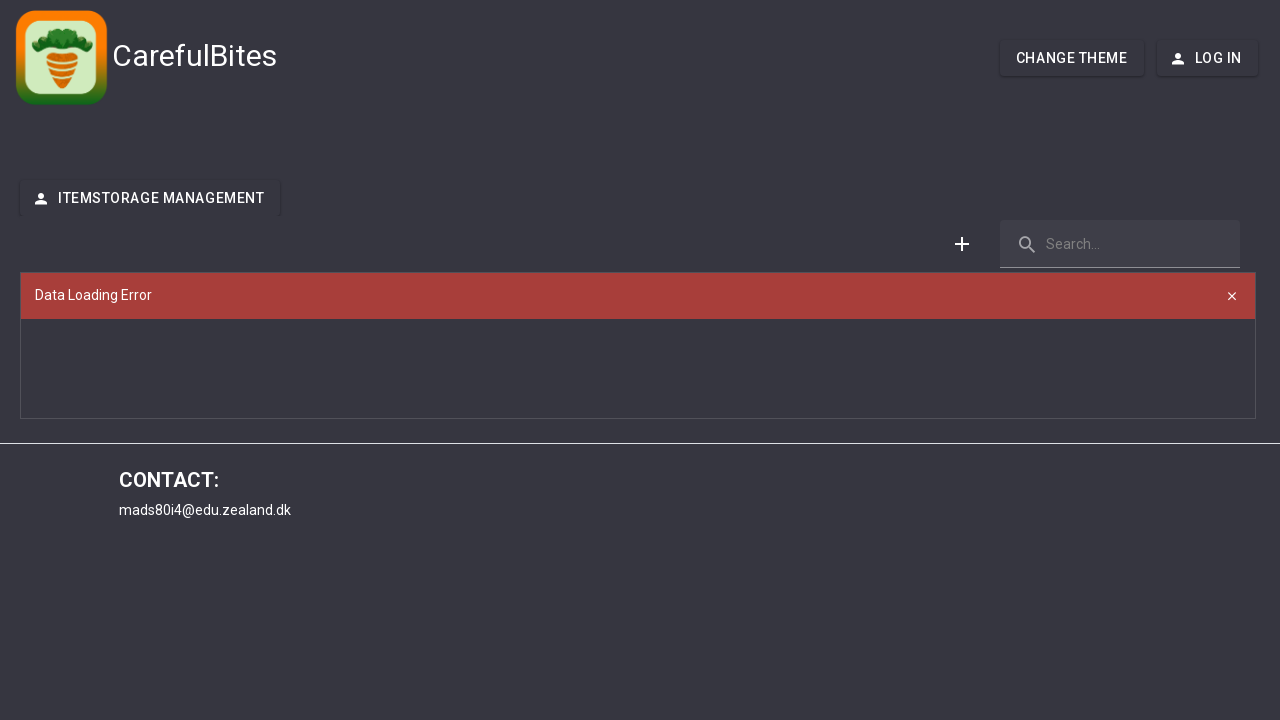

Waited for page to load (networkidle state)
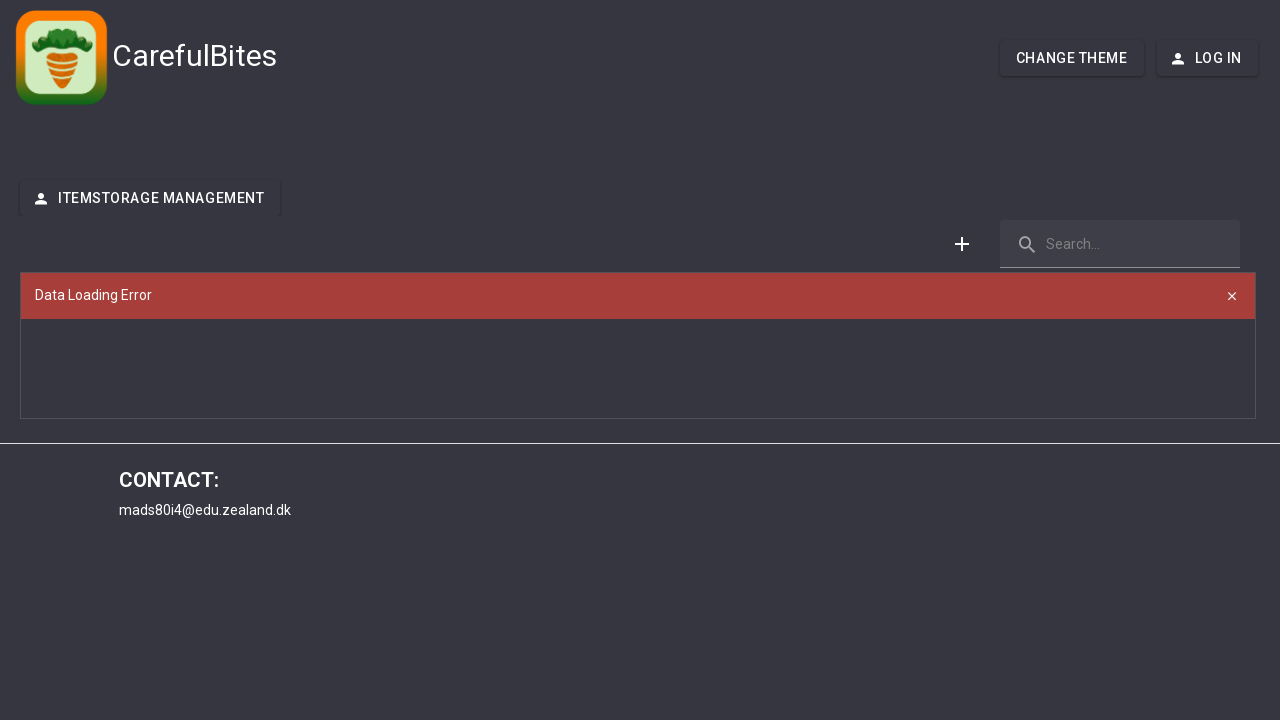

Clicked popup button to open login modal at (1207, 58) on #popup-button
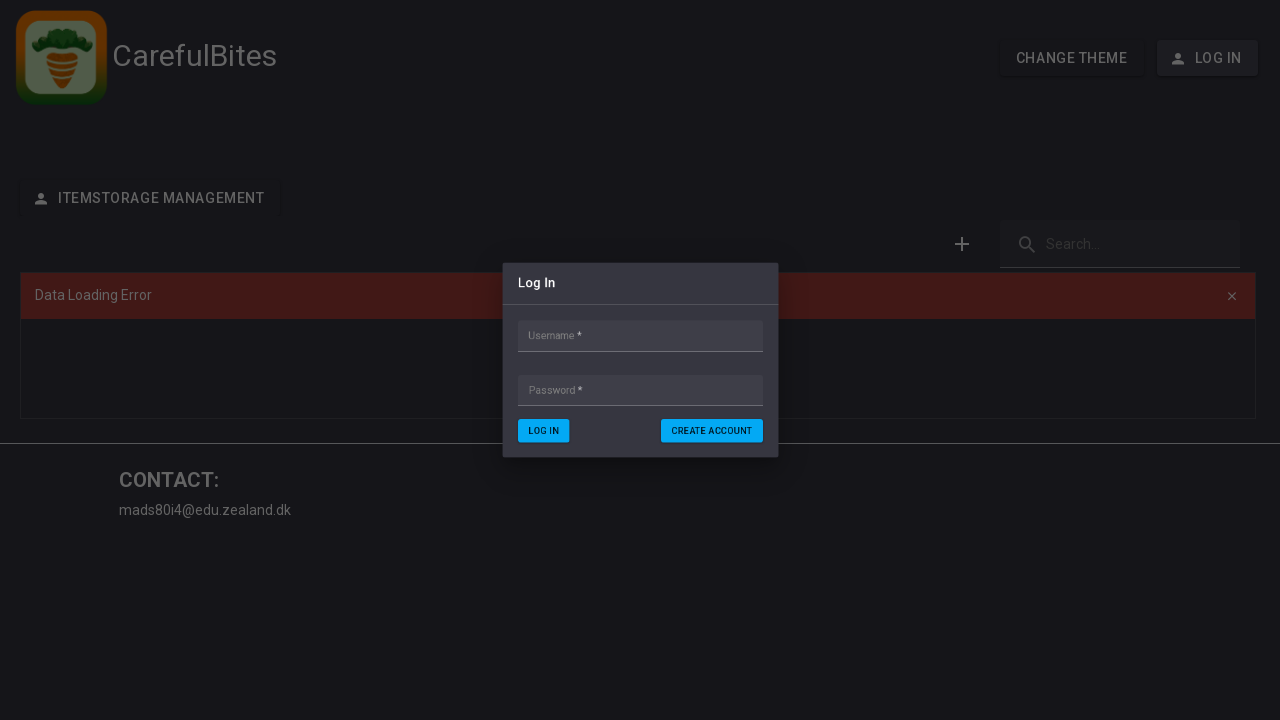

Waited for Create Account button to appear in modal
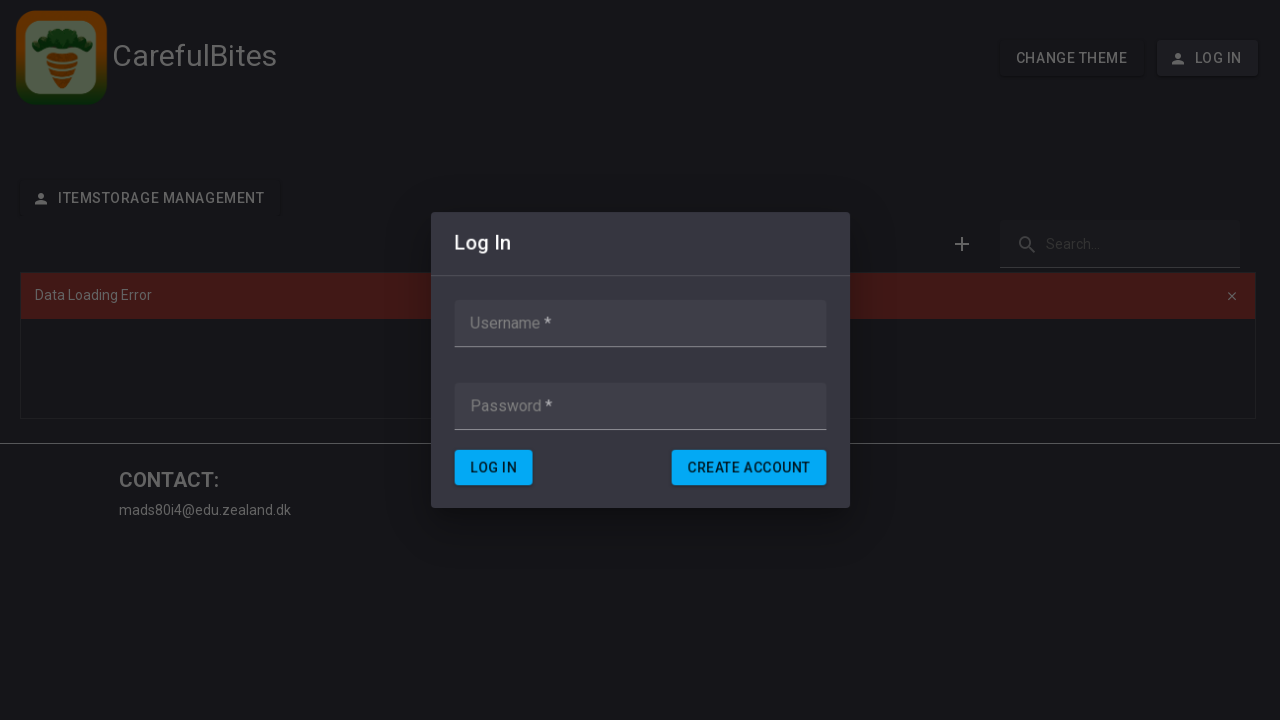

Clicked Create Account button to navigate to account creation page at (751, 469) on [aria-label*='Create Account']
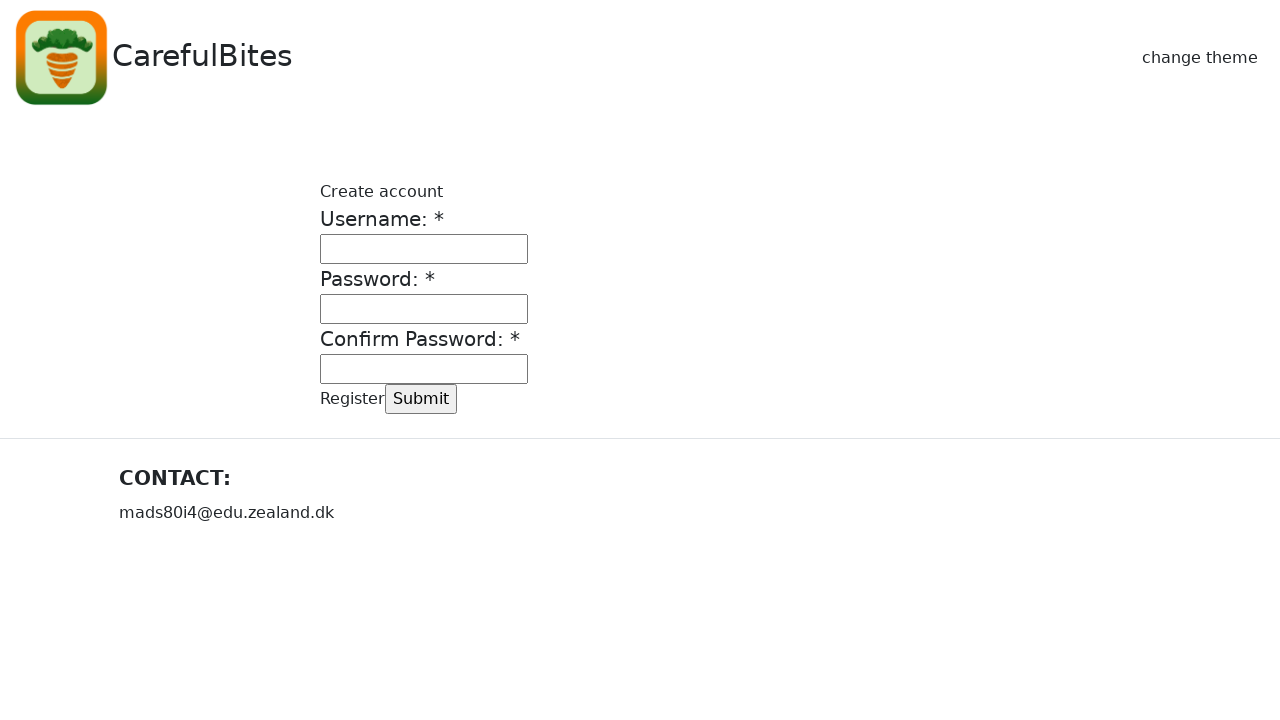

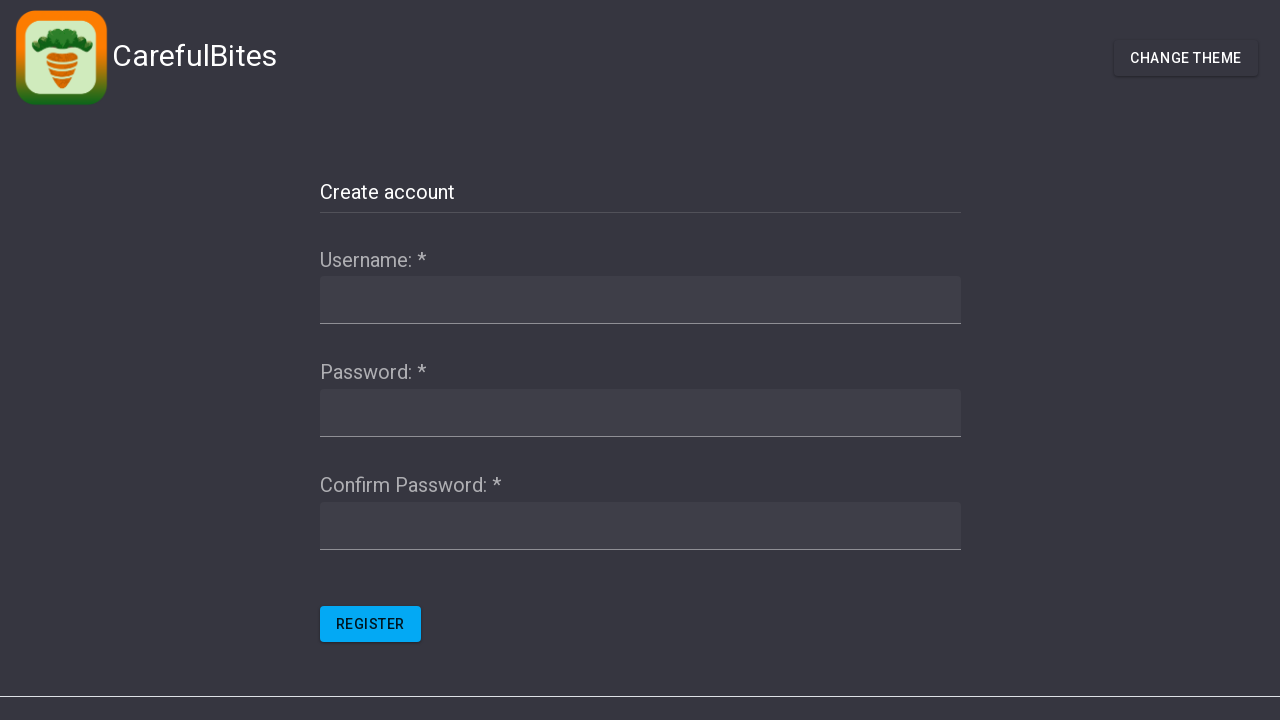